Tests interaction with a game canvas by clicking at three specific coordinate positions on the canvas element

Starting URL: https://game.ahrimanplay.com/proto/otoha/#/mtest/jgoqubxpvo3cte

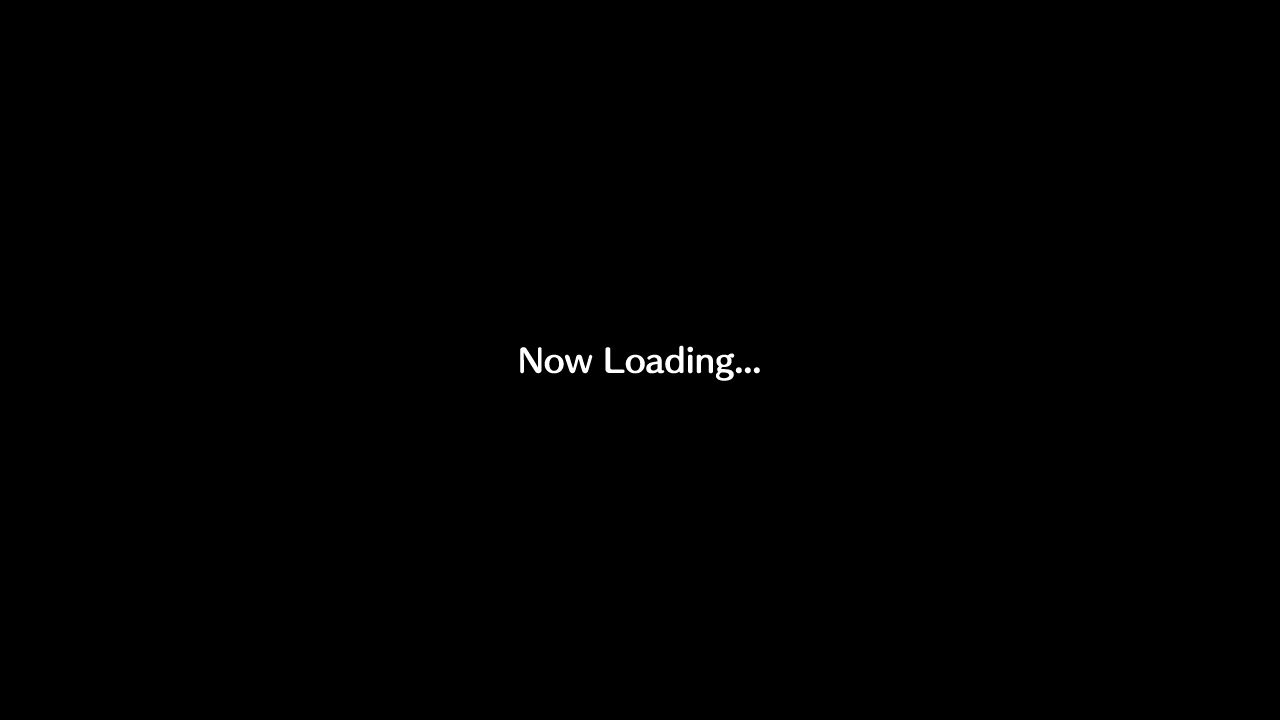

Clicked game canvas at position (132, 106) at (292, 196) on #GameCanvas
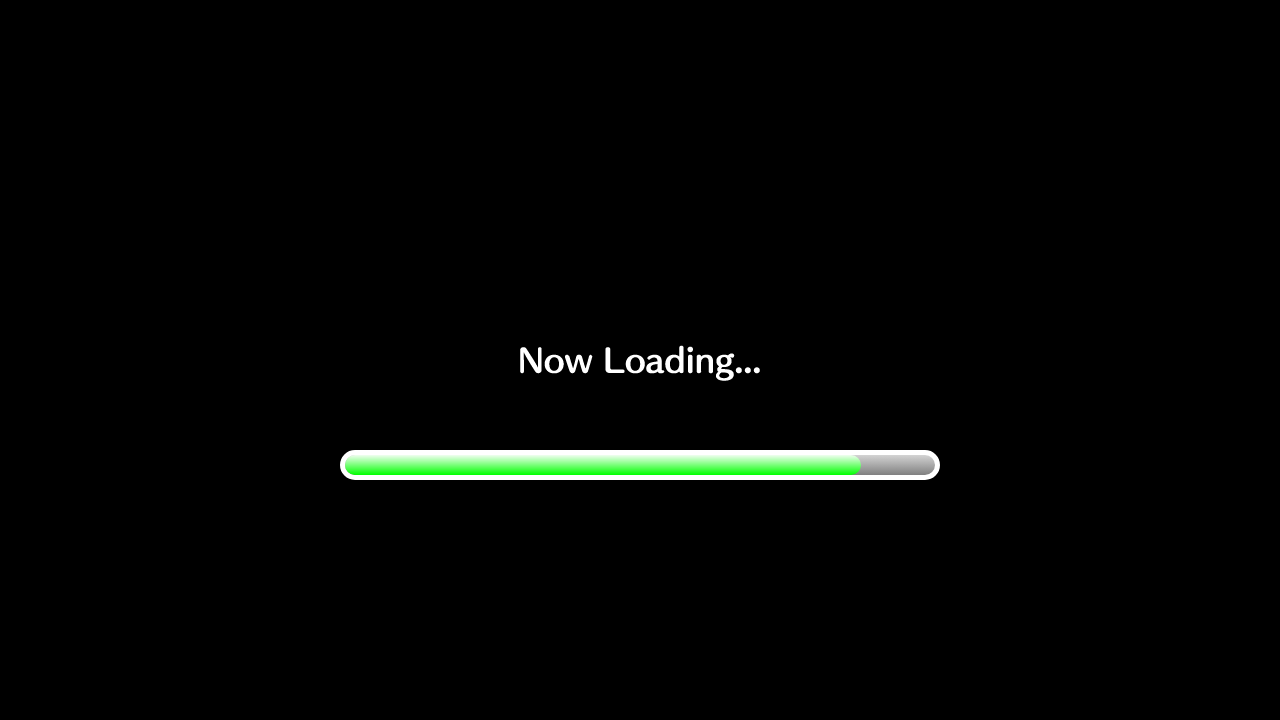

Clicked game canvas at position (510, 232) at (670, 322) on #GameCanvas
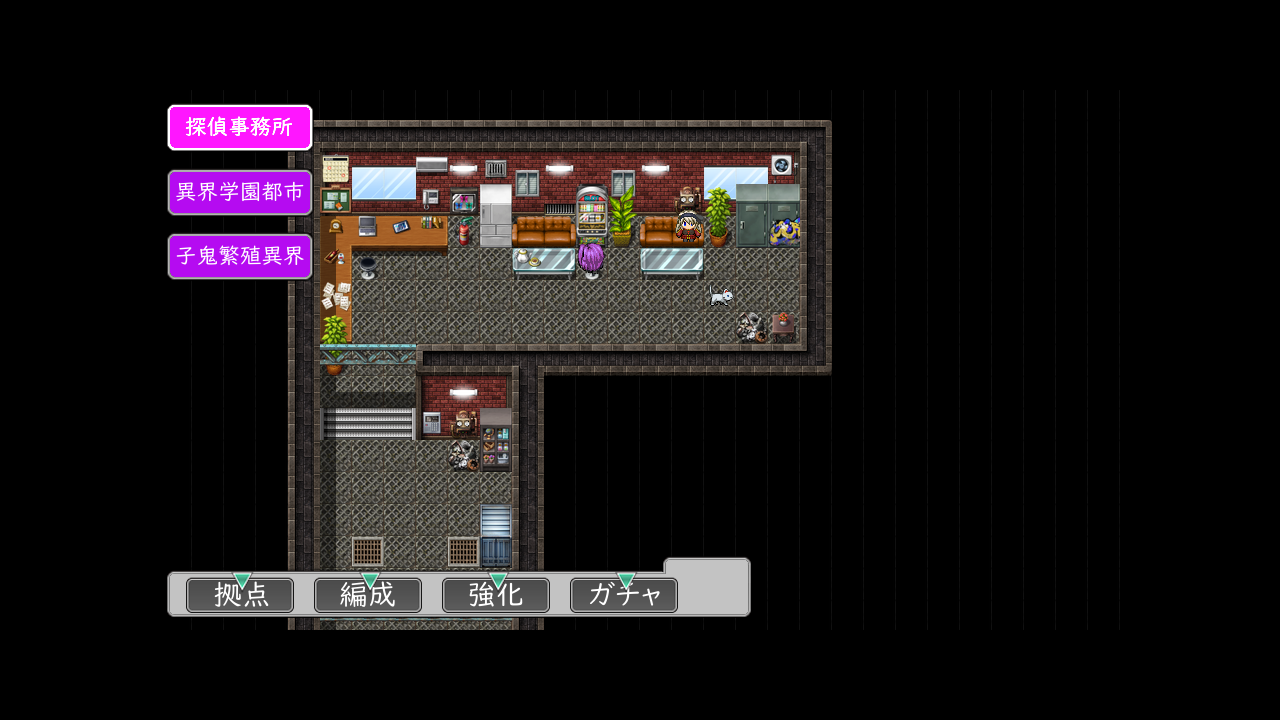

Clicked game canvas at position (44, 164) at (204, 254) on #GameCanvas
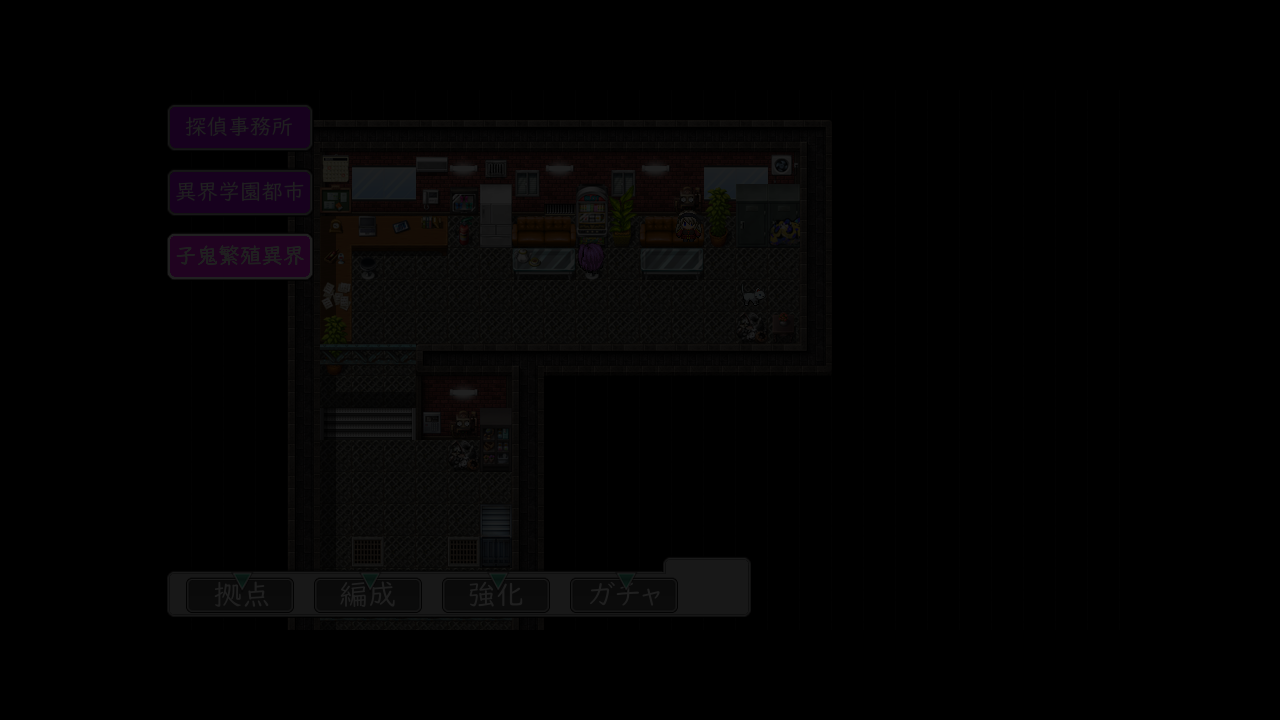

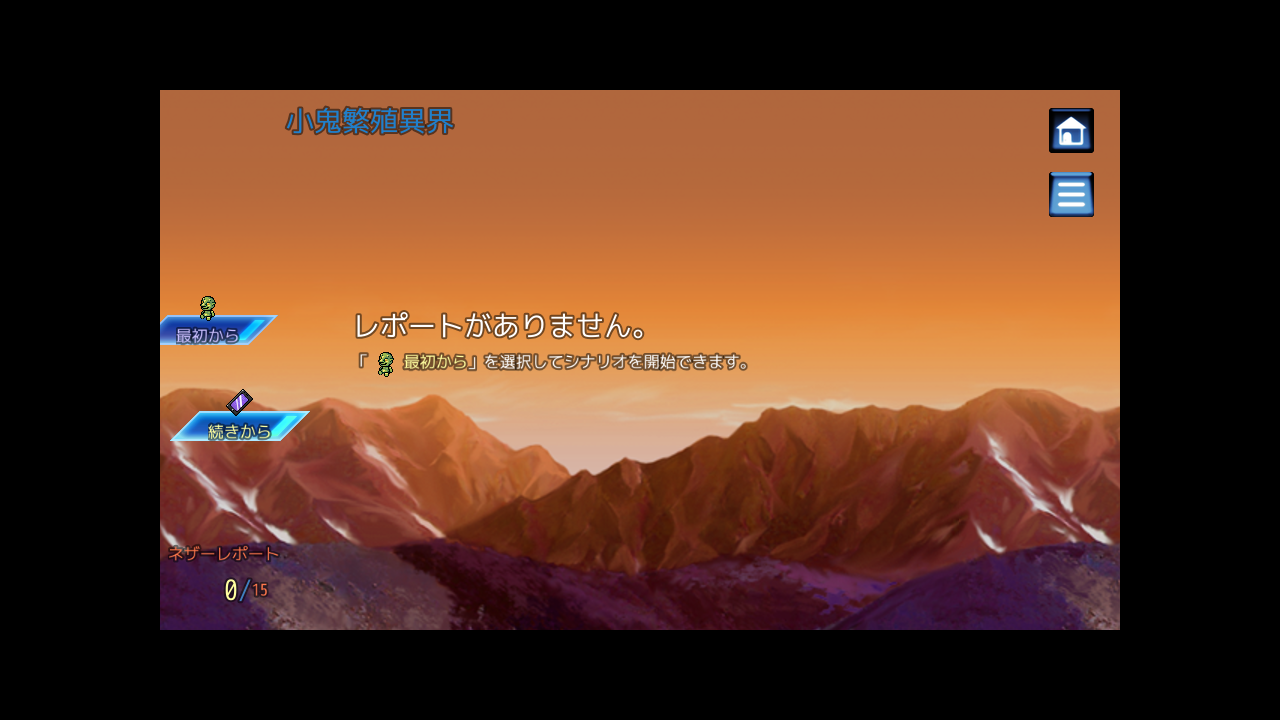